Tests a basic calculator web application by entering two numbers (22 and 11), selecting the addition operation, clicking calculate, and verifying the result.

Starting URL: https://testsheepnz.github.io/BasicCalculator.html

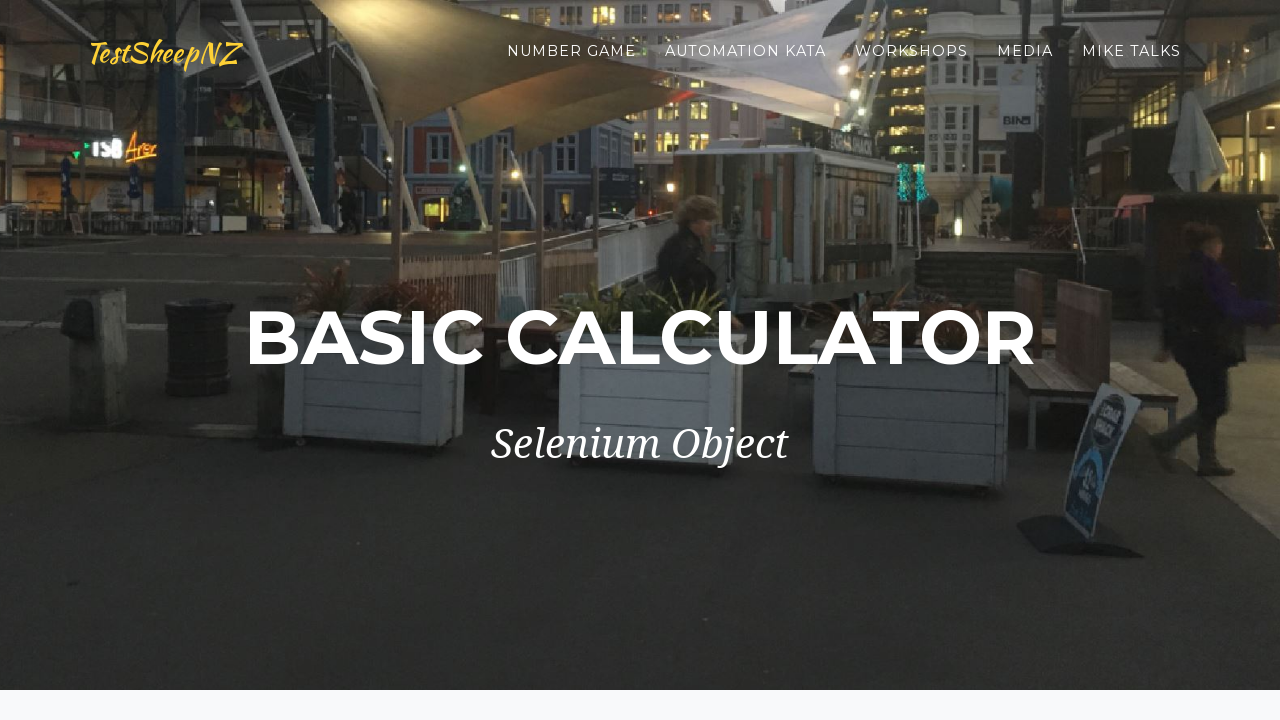

Entered first number '22' in number1Field on #number1Field
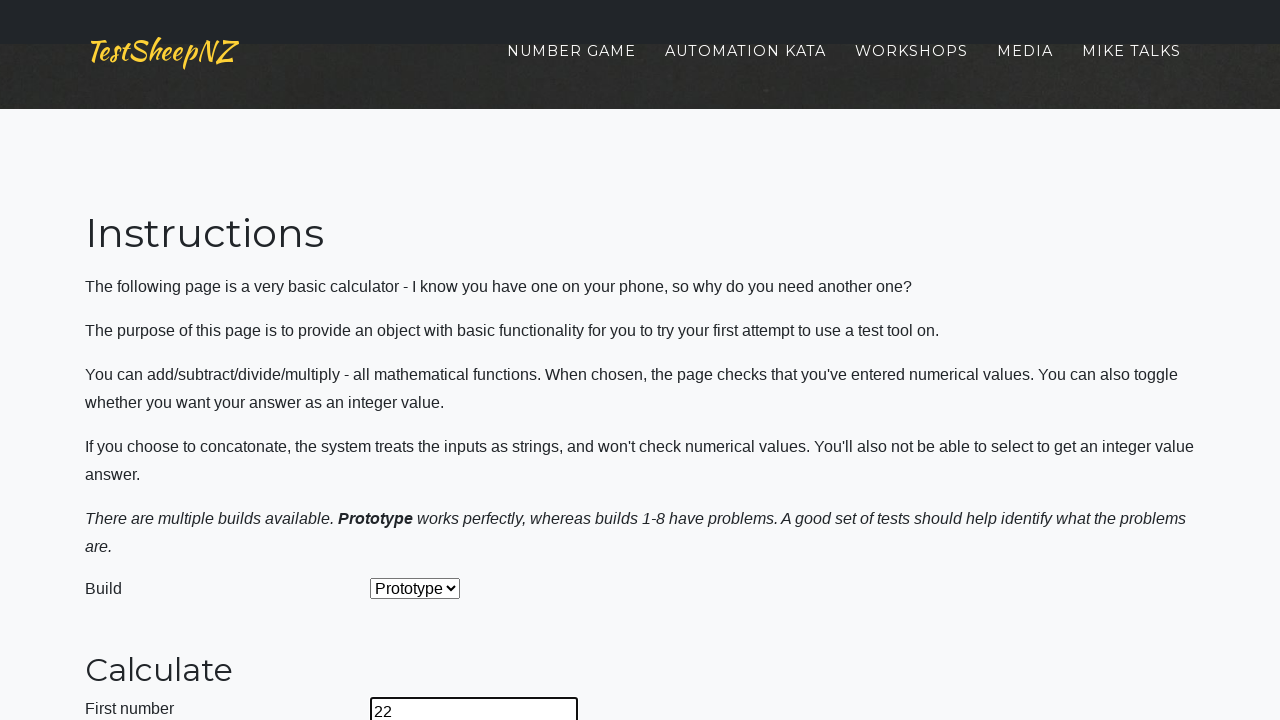

Entered second number '11' in number2Field on #number2Field
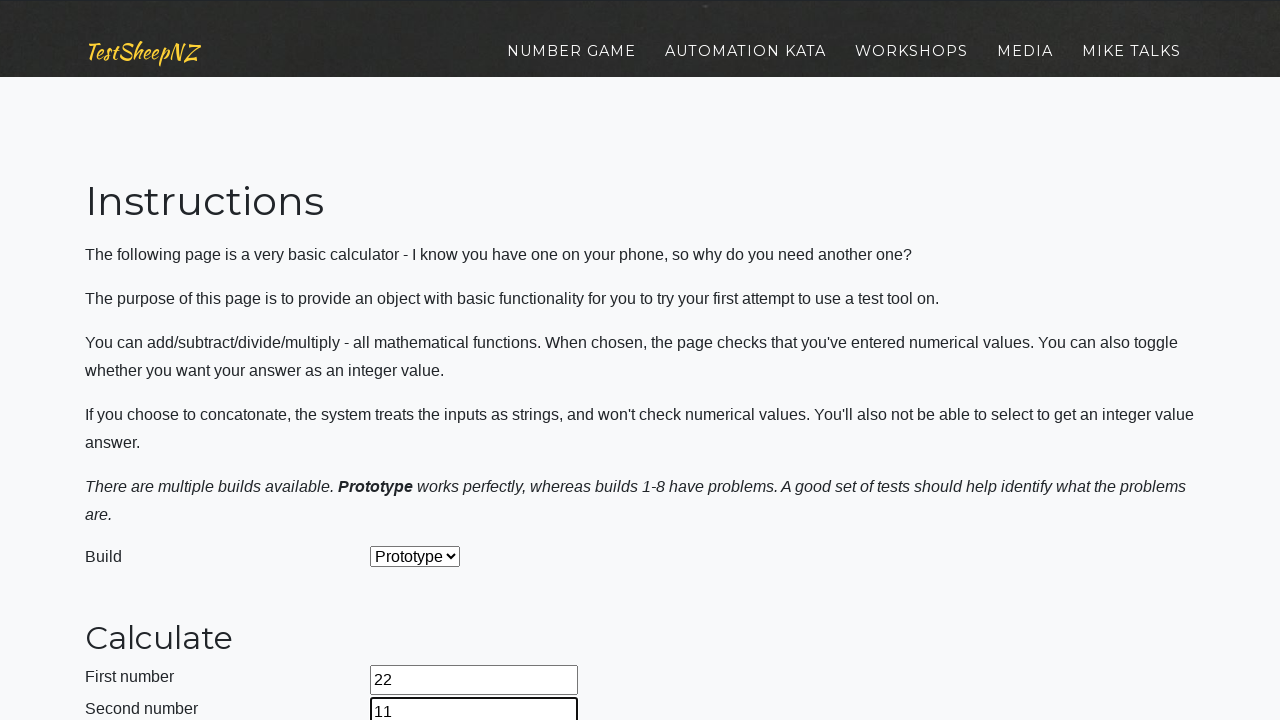

Selected addition operation from dropdown on #selectOperationDropdown
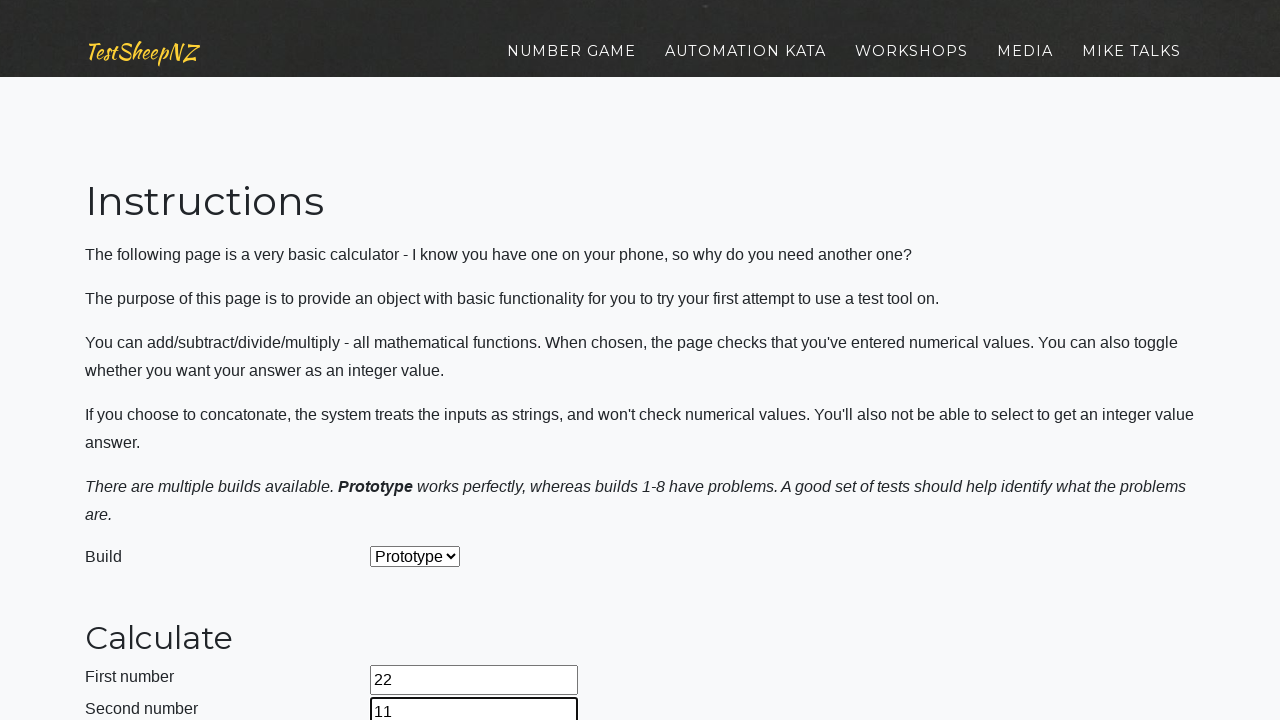

Clicked calculate button at (422, 361) on #calculateButton
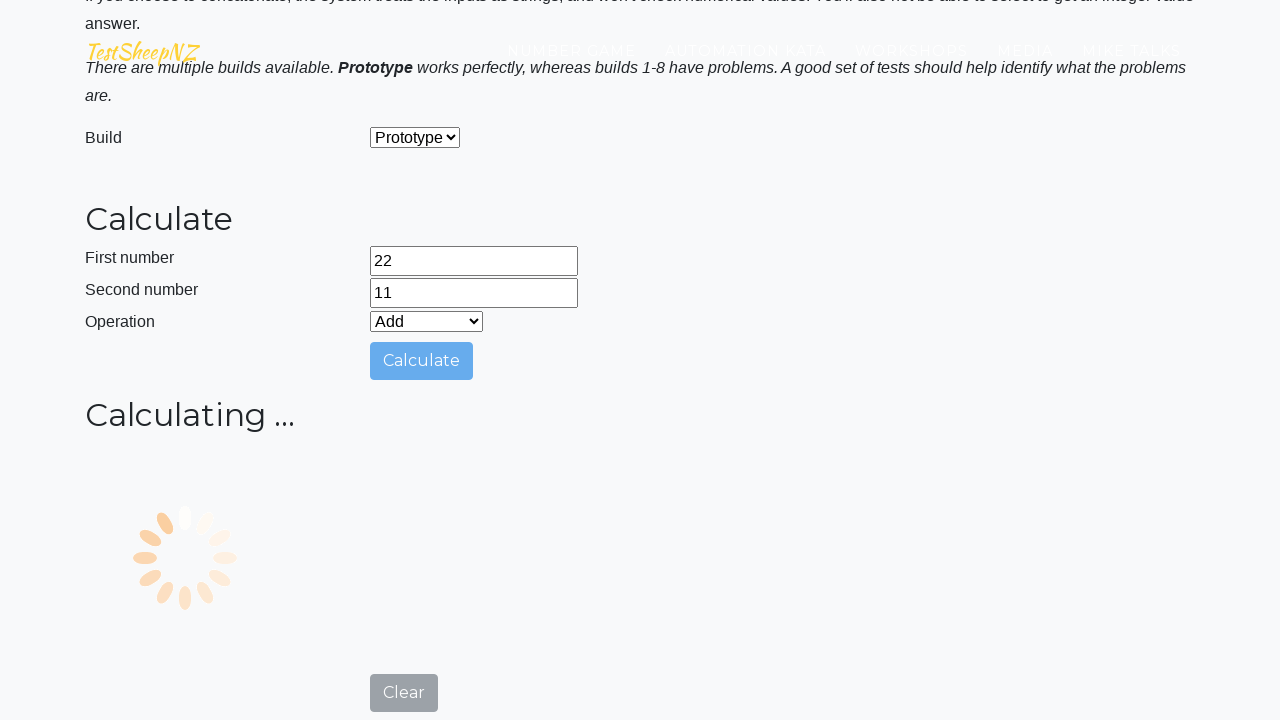

Result field appeared and calculation completed
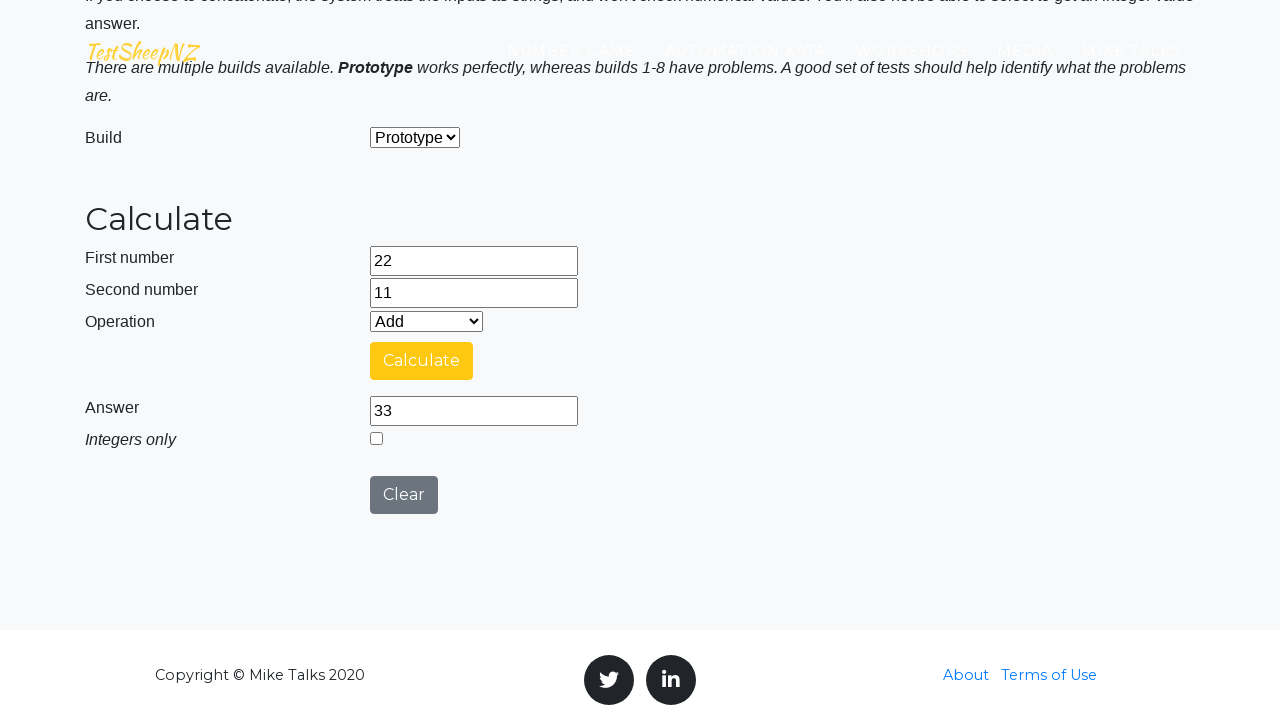

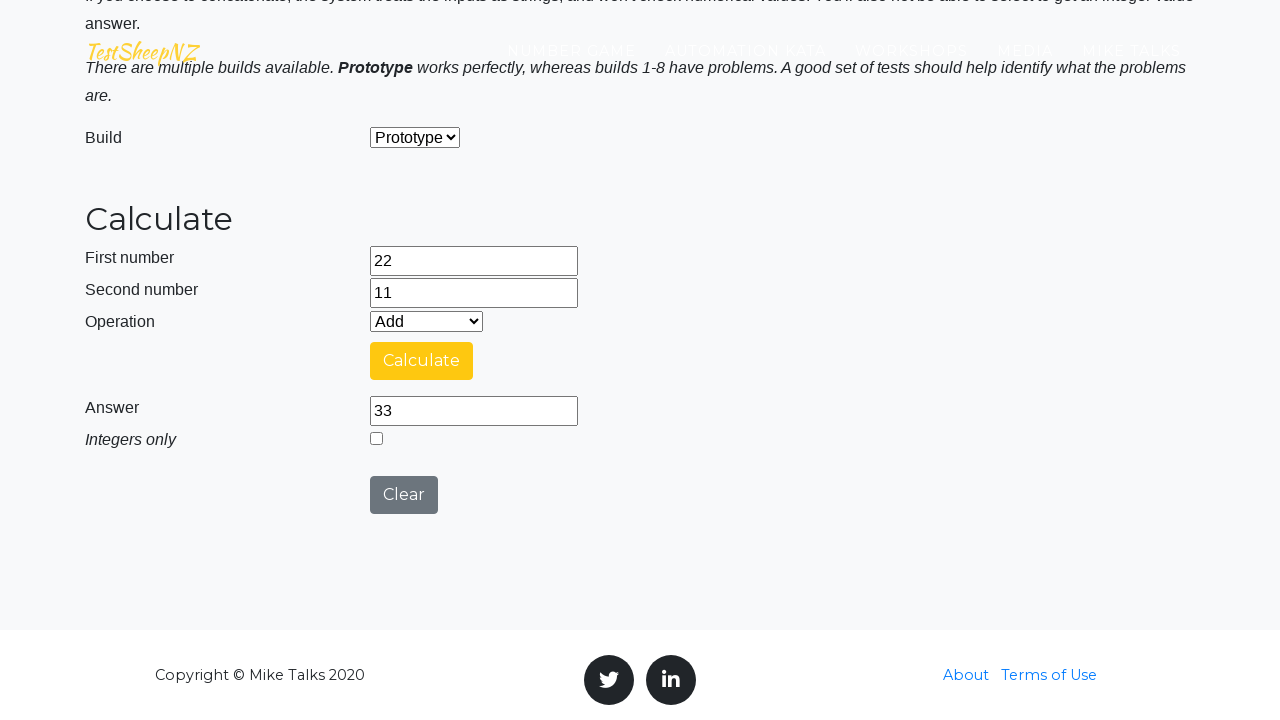